Tests deleting a task by clearing its text while editing on Active filter

Starting URL: https://todomvc4tasj.herokuapp.com/

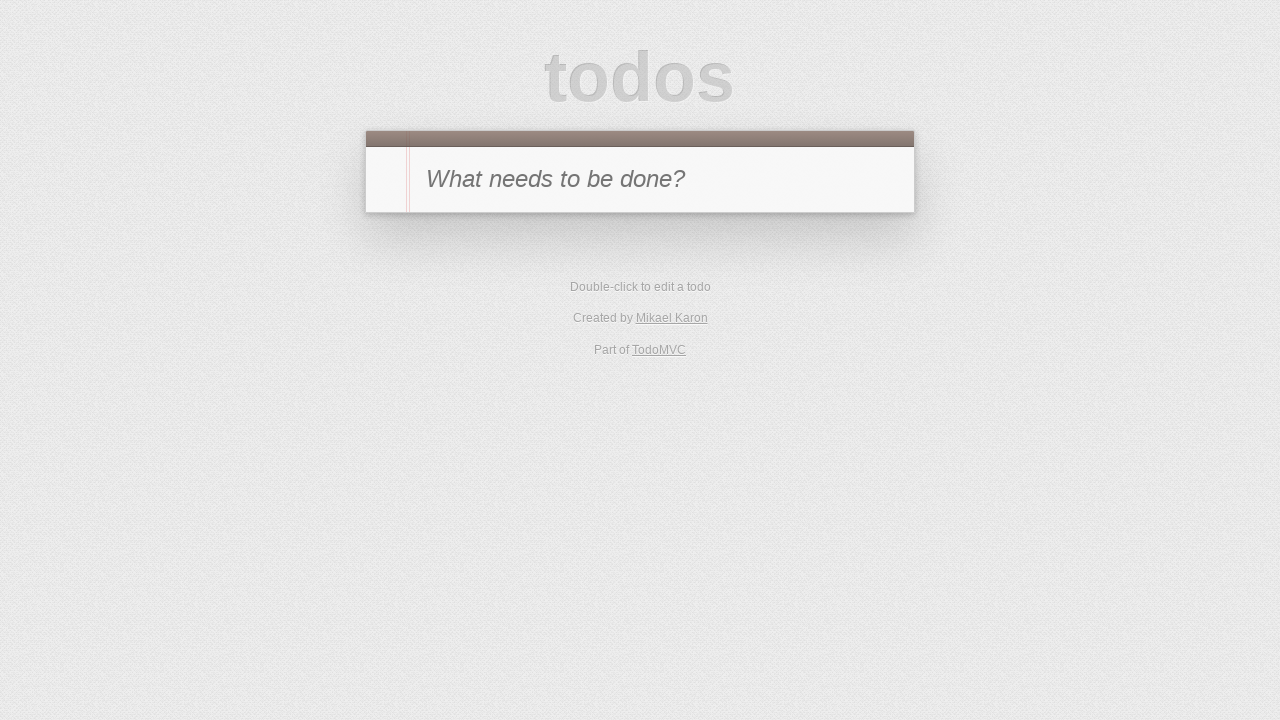

Set localStorage with one active task 'a'
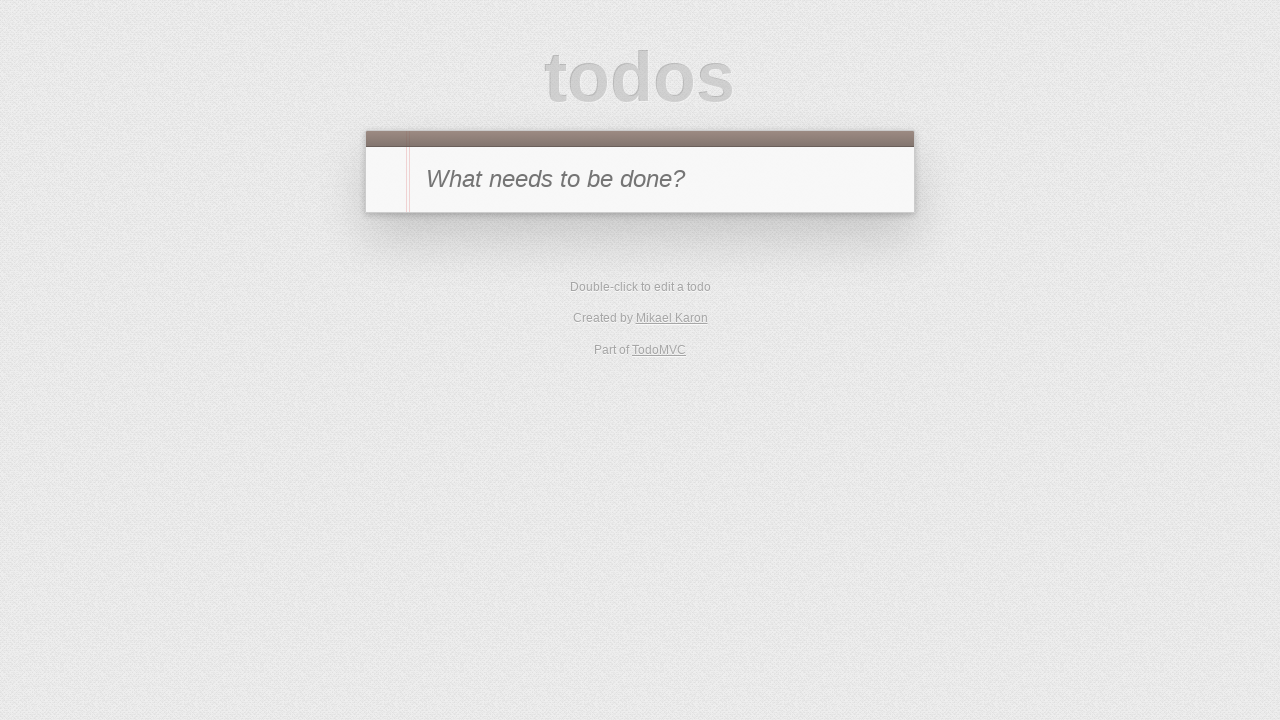

Reloaded page to load task from localStorage
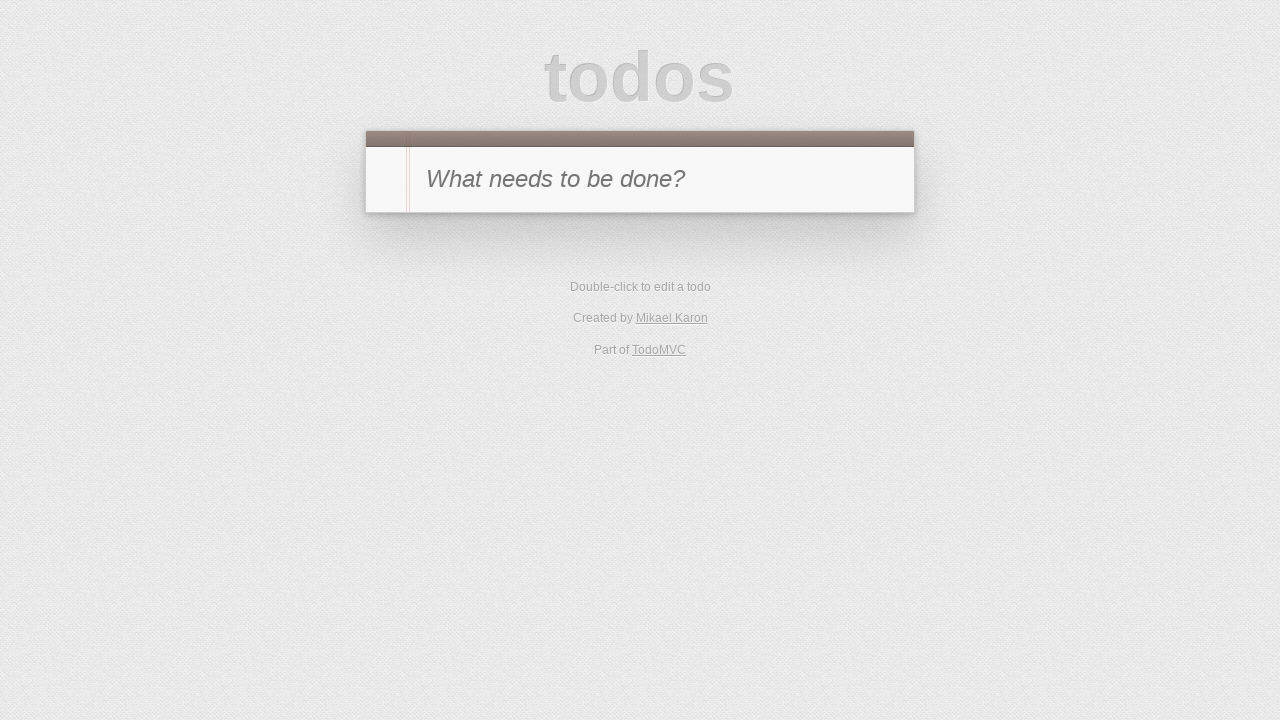

Clicked Active filter link at (614, 291) on [href='#/active']
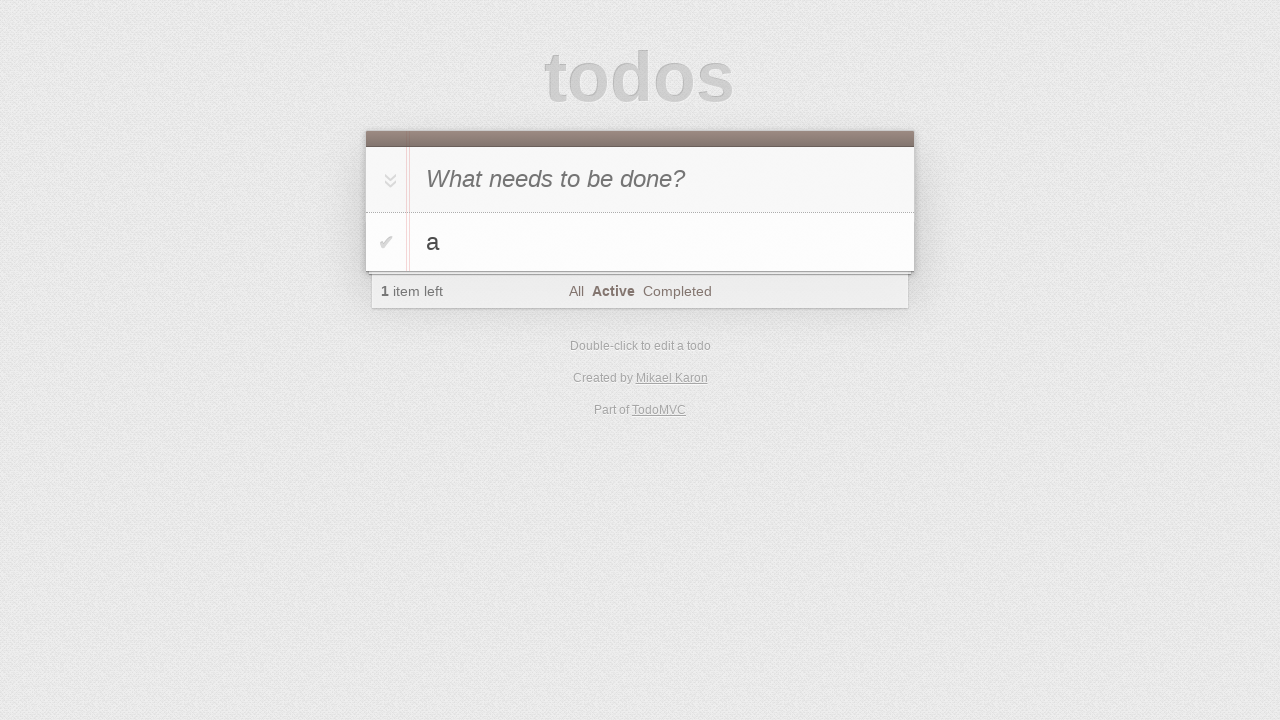

Double-clicked task 'a' to enter edit mode at (640, 242) on #todo-list li:has-text('a')
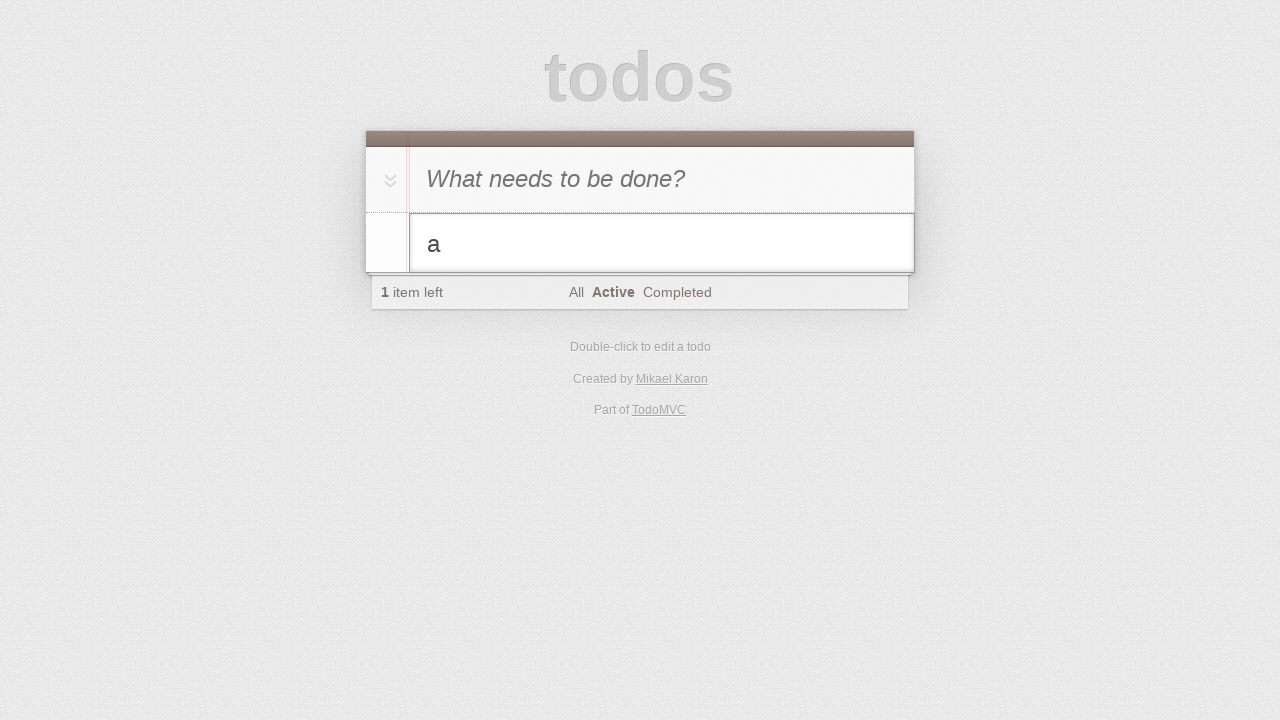

Cleared task text and replaced with space on #todo-list li.editing .edit
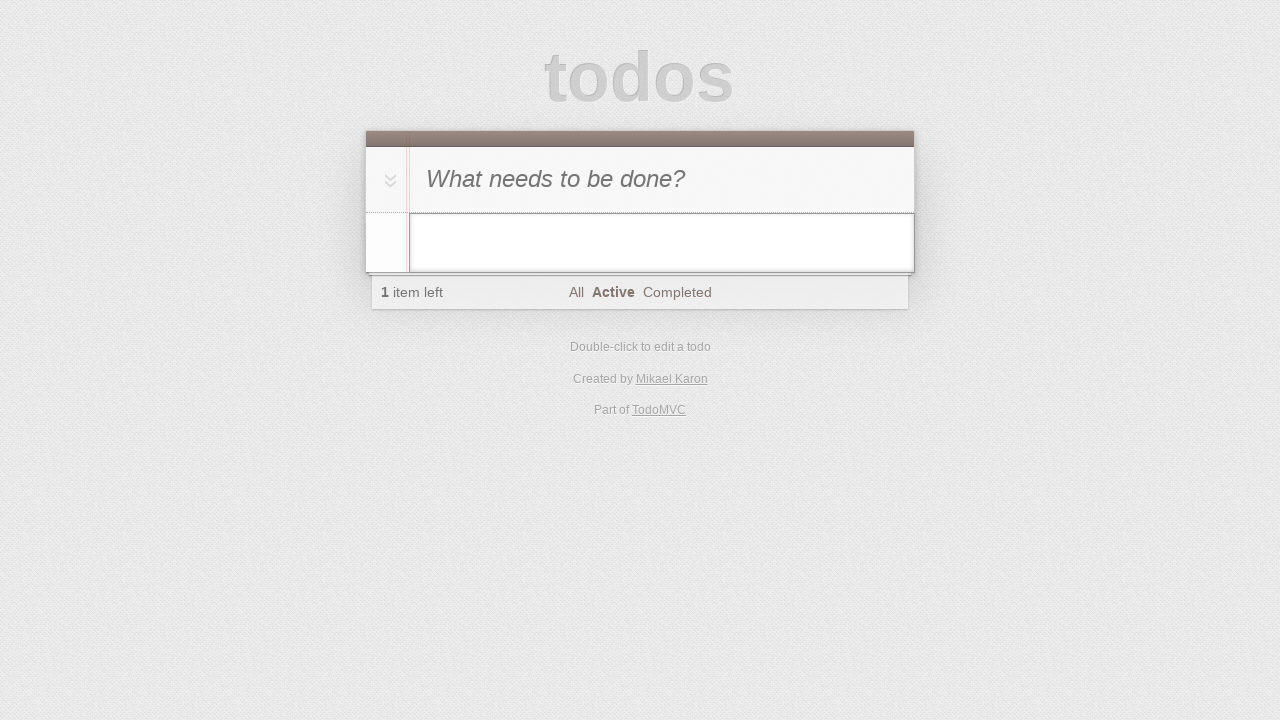

Pressed Enter to delete task while editing on #todo-list li.editing .edit
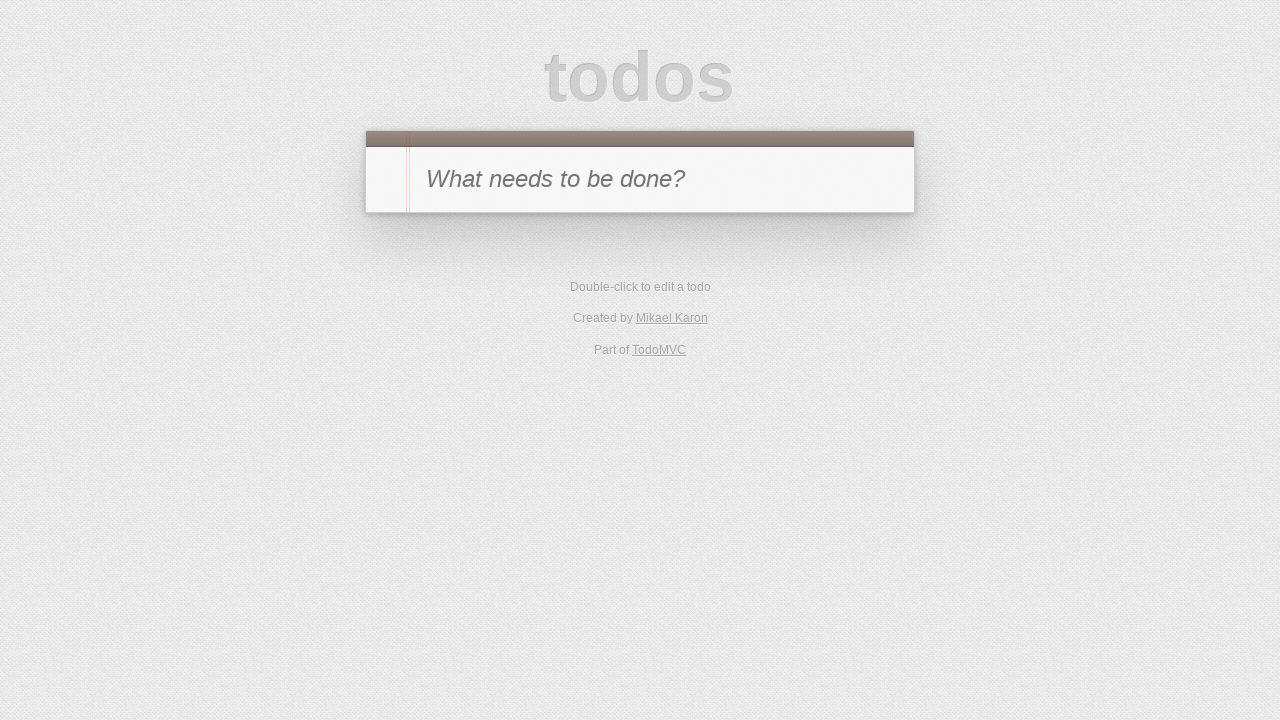

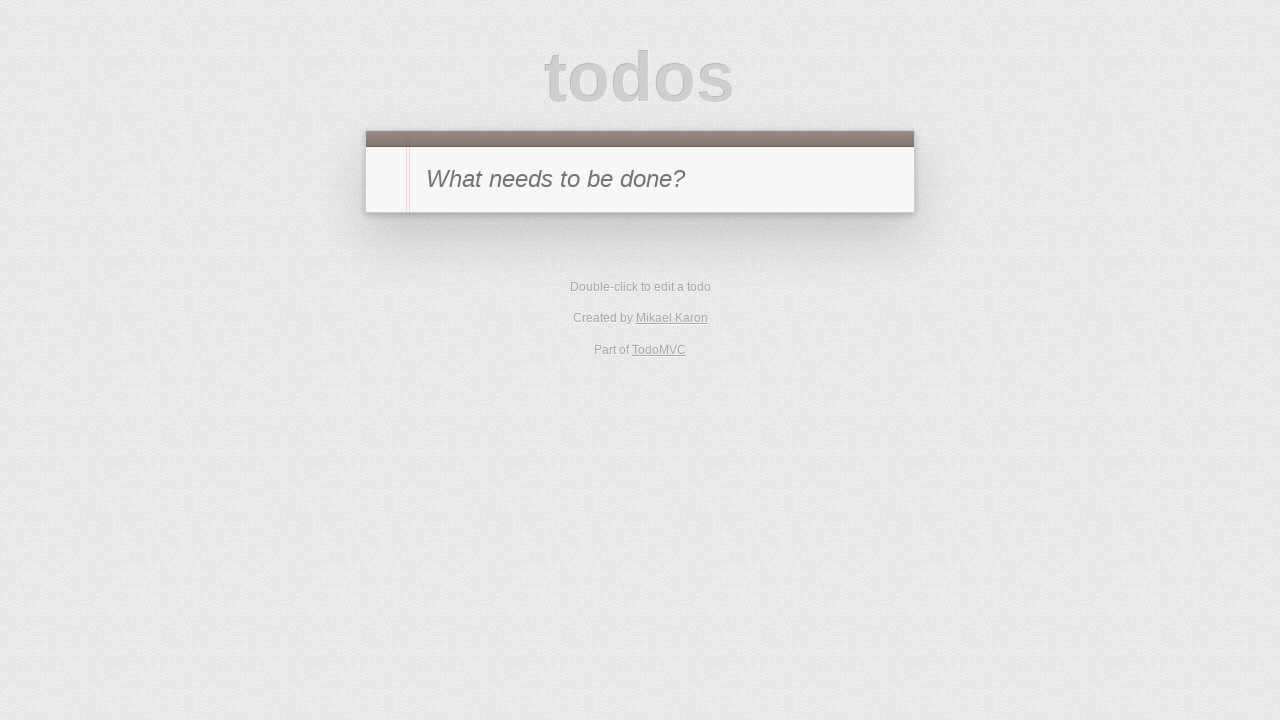